Tests multi-select functionality by holding Control/Command key and clicking on specific elements (3, 6, 7, 12, 14, 20) to select them randomly

Starting URL: https://automationfc.github.io/jquery-selectable/

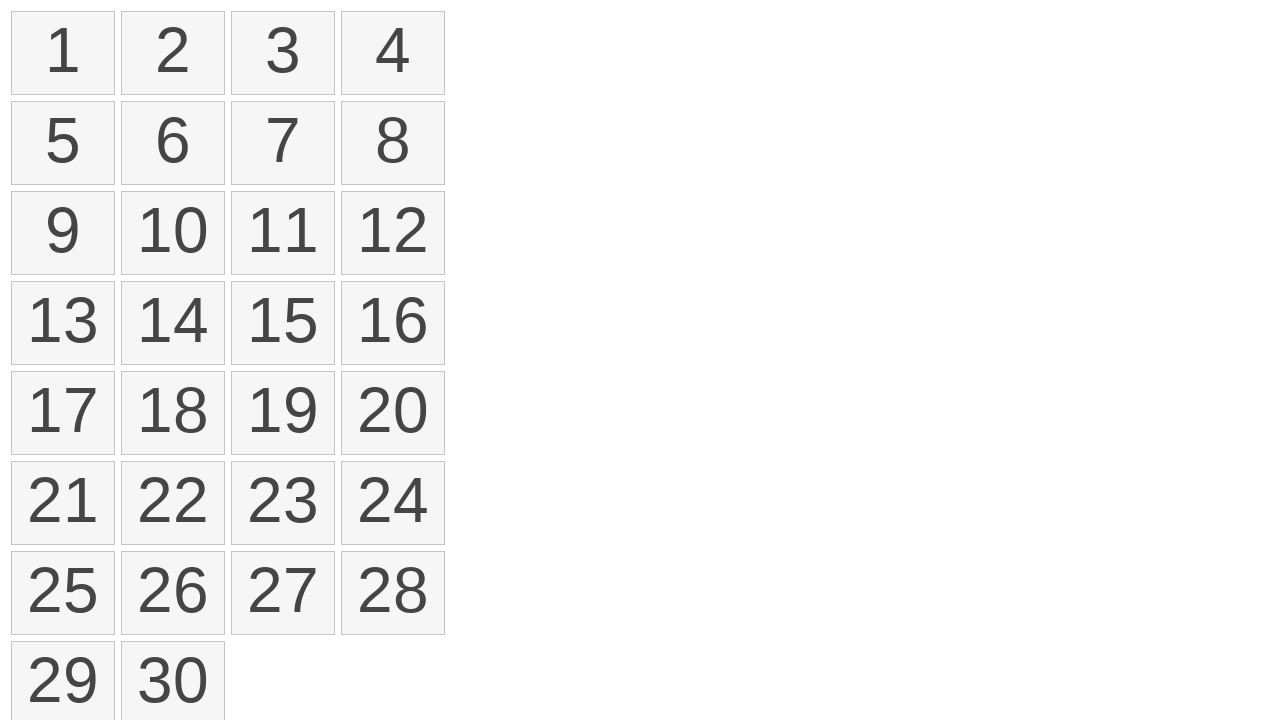

Waited for selectable list to load
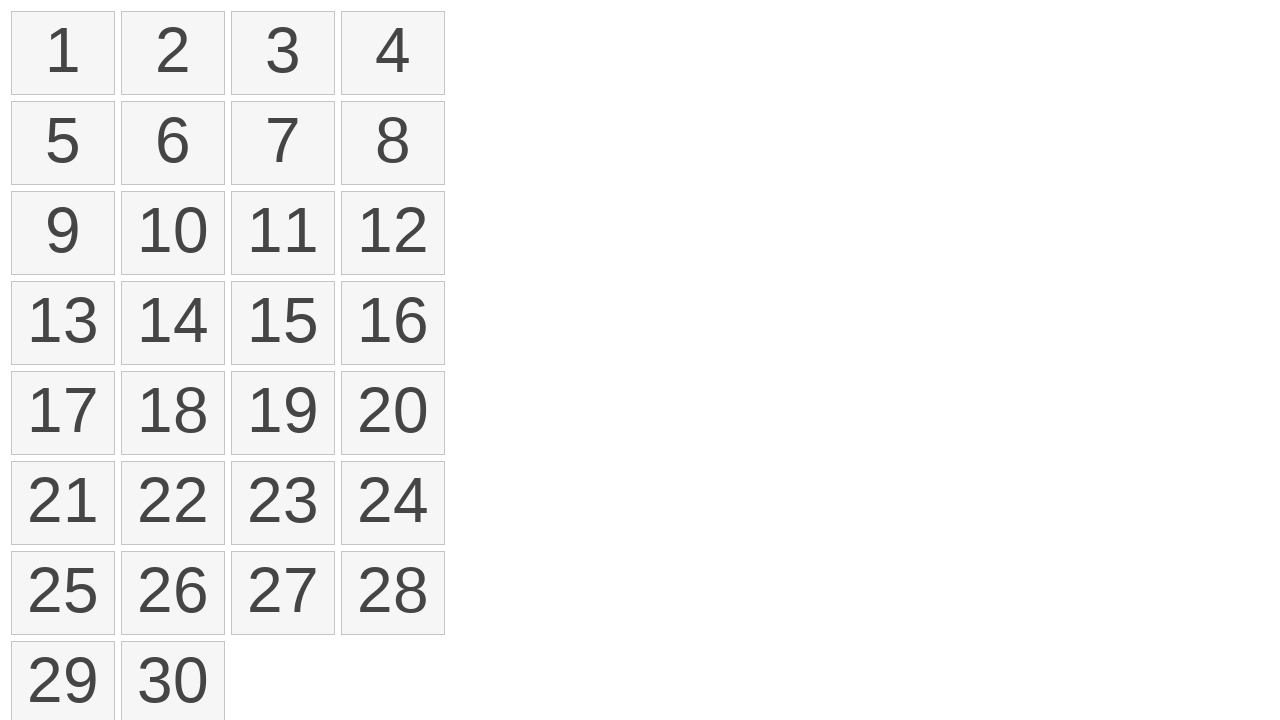

Pressed Control key down to enable multi-select mode
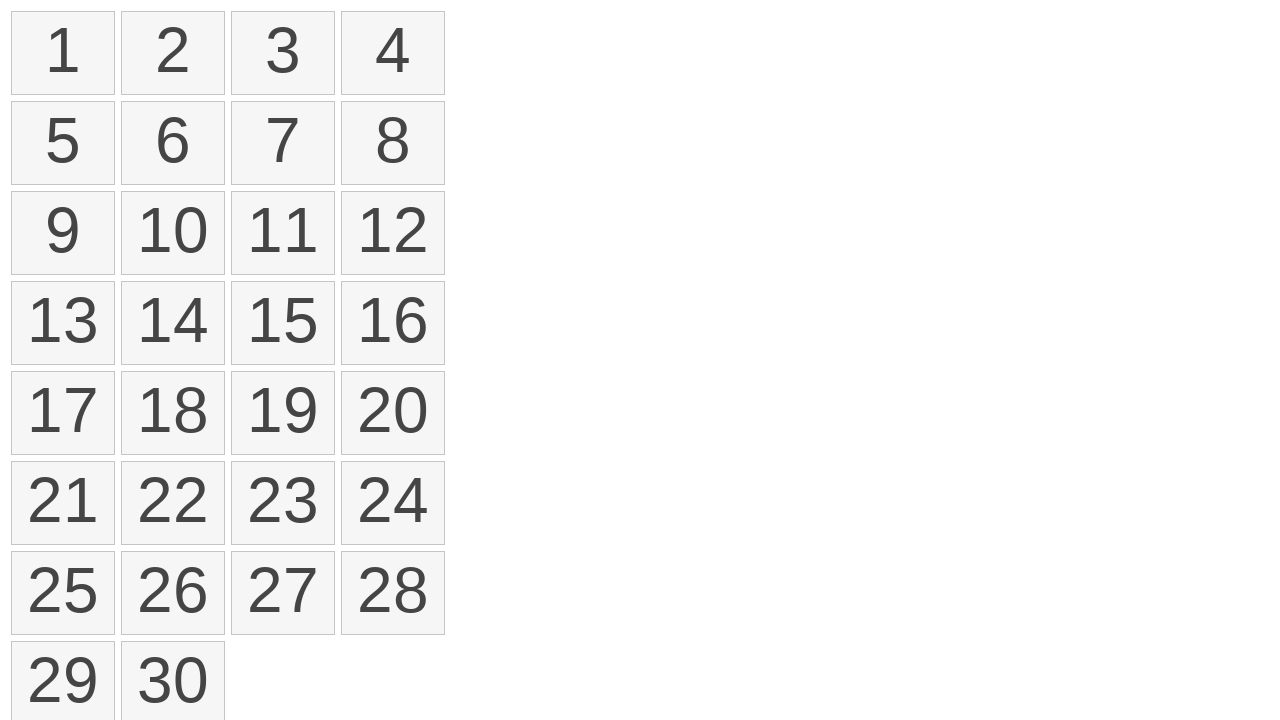

Clicked element at index 2 (1-indexed: 3) while holding Control at (283, 53) on ol#selectable>li >> nth=2
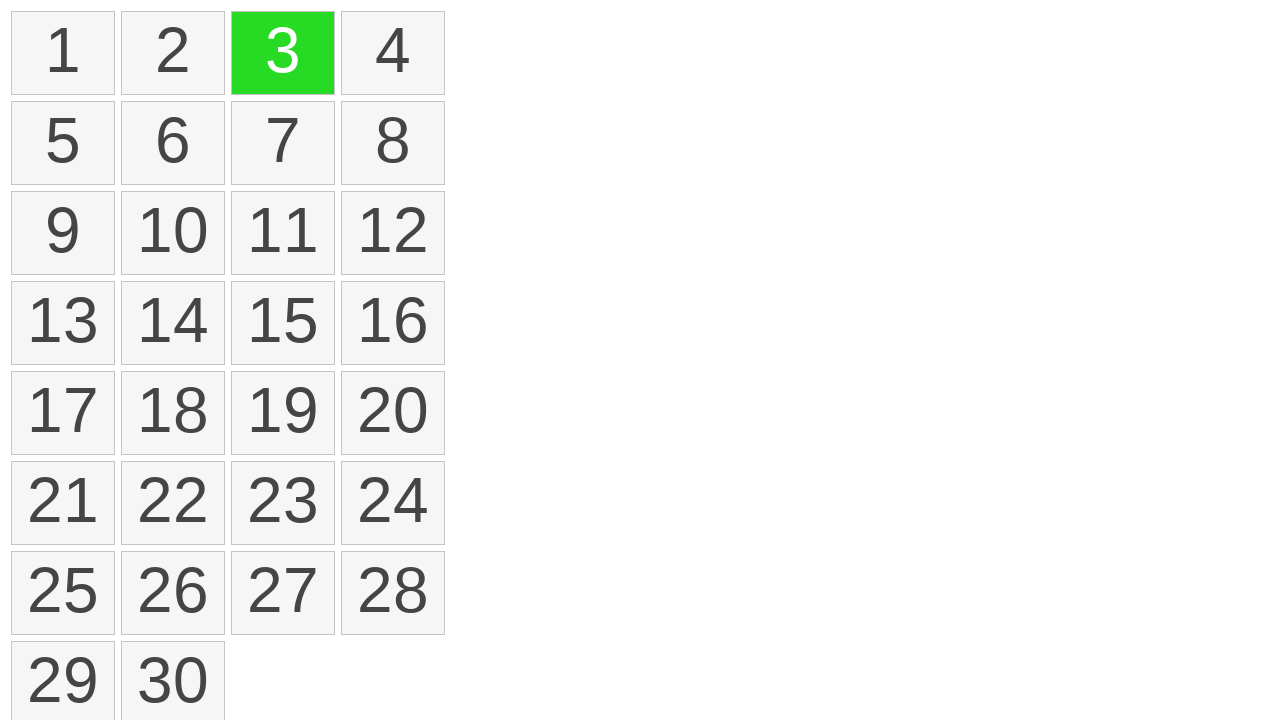

Clicked element at index 5 (1-indexed: 6) while holding Control at (173, 143) on ol#selectable>li >> nth=5
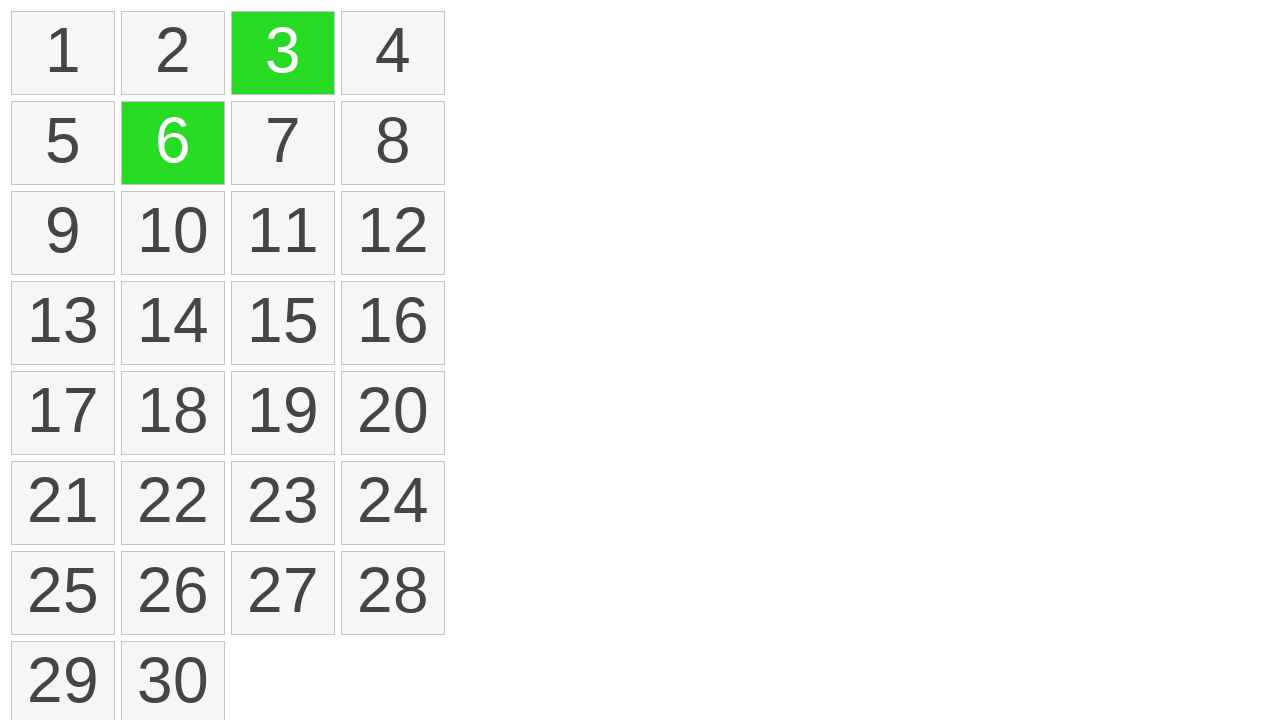

Clicked element at index 6 (1-indexed: 7) while holding Control at (283, 143) on ol#selectable>li >> nth=6
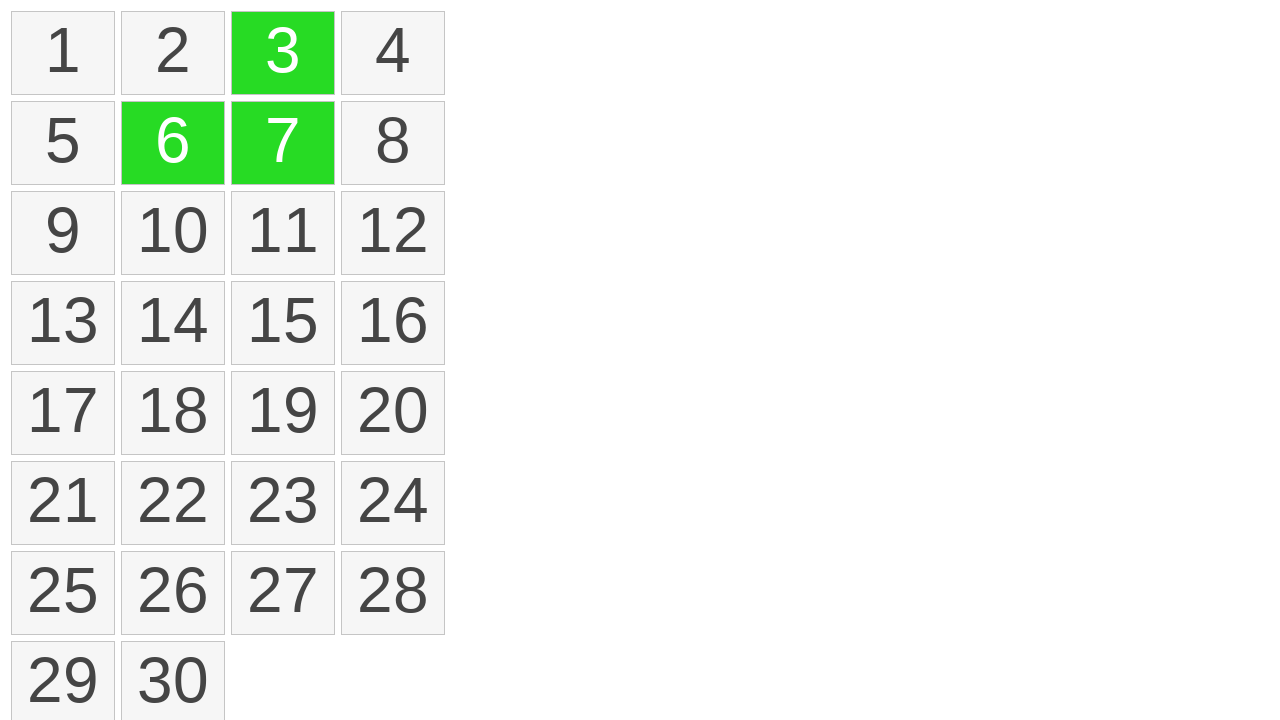

Clicked element at index 11 (1-indexed: 12) while holding Control at (393, 233) on ol#selectable>li >> nth=11
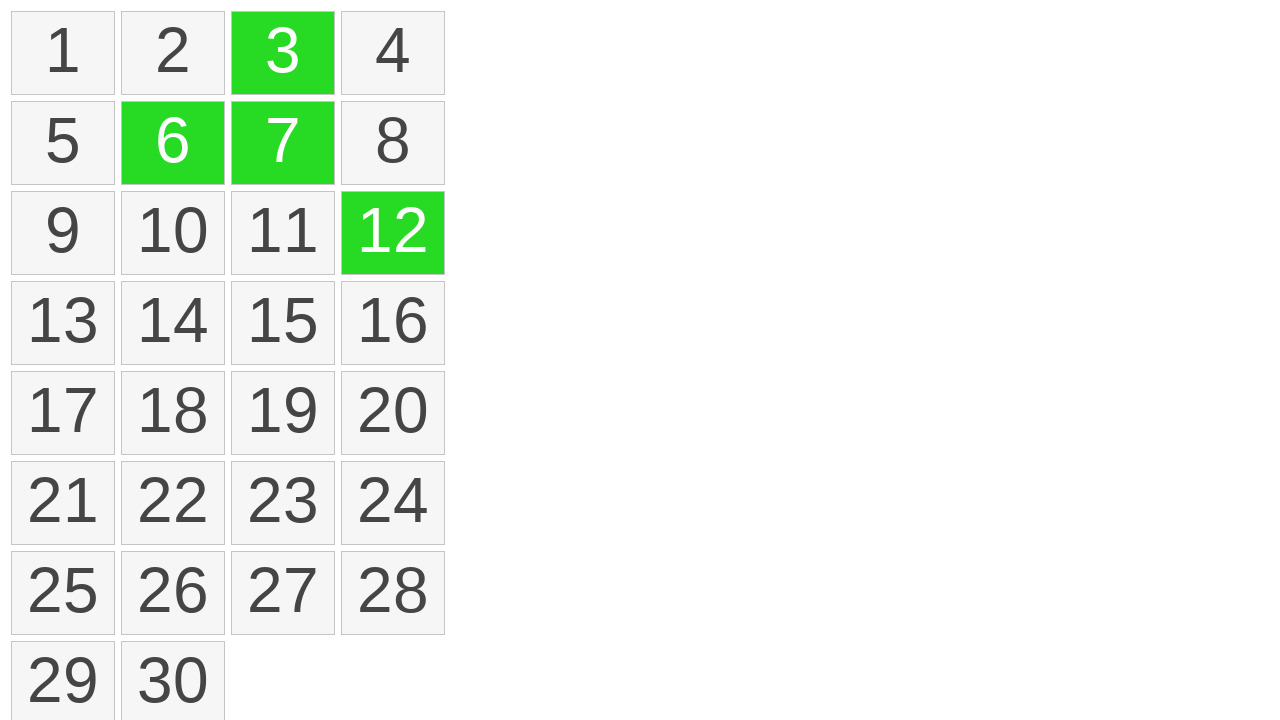

Clicked element at index 13 (1-indexed: 14) while holding Control at (173, 323) on ol#selectable>li >> nth=13
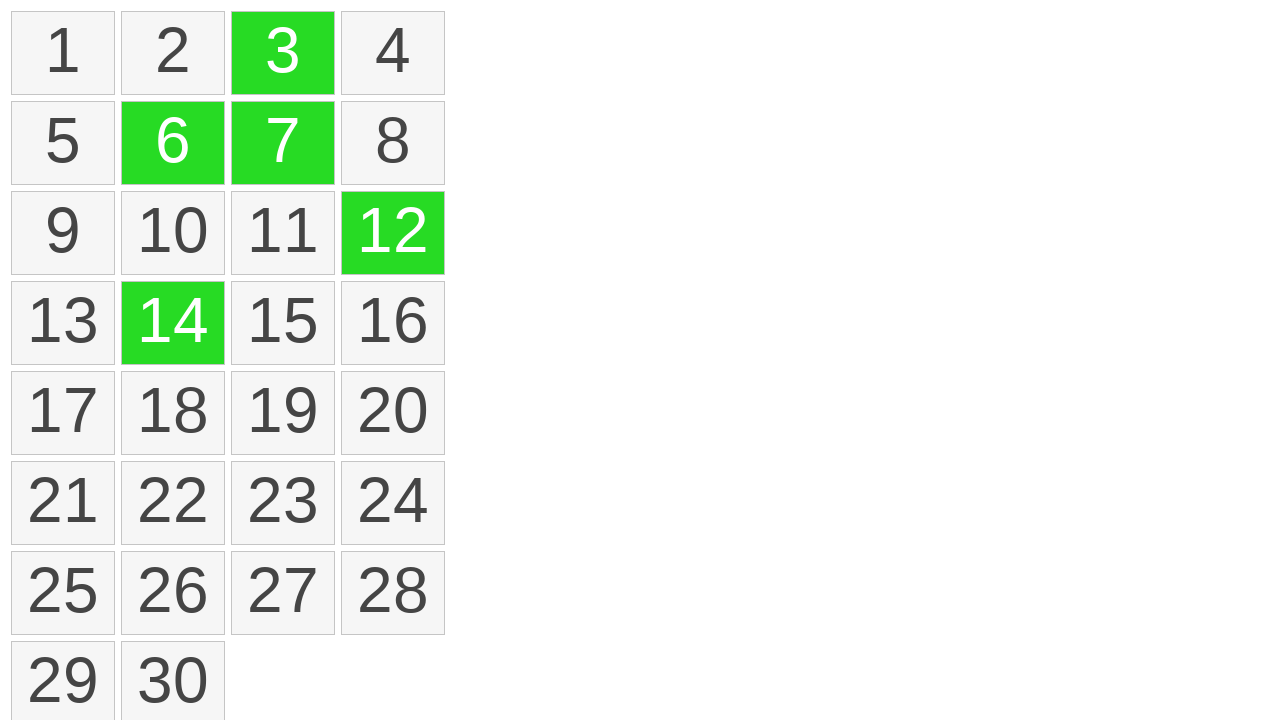

Clicked element at index 19 (1-indexed: 20) while holding Control at (393, 413) on ol#selectable>li >> nth=19
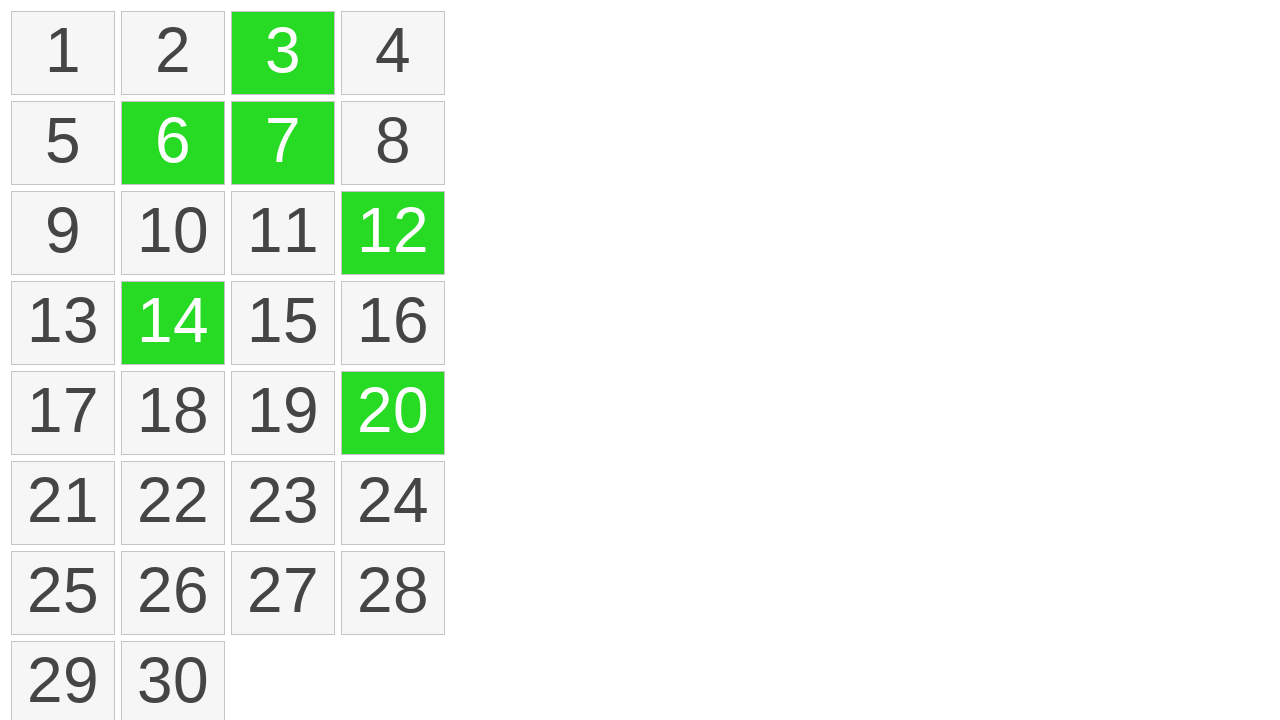

Released Control key to exit multi-select mode
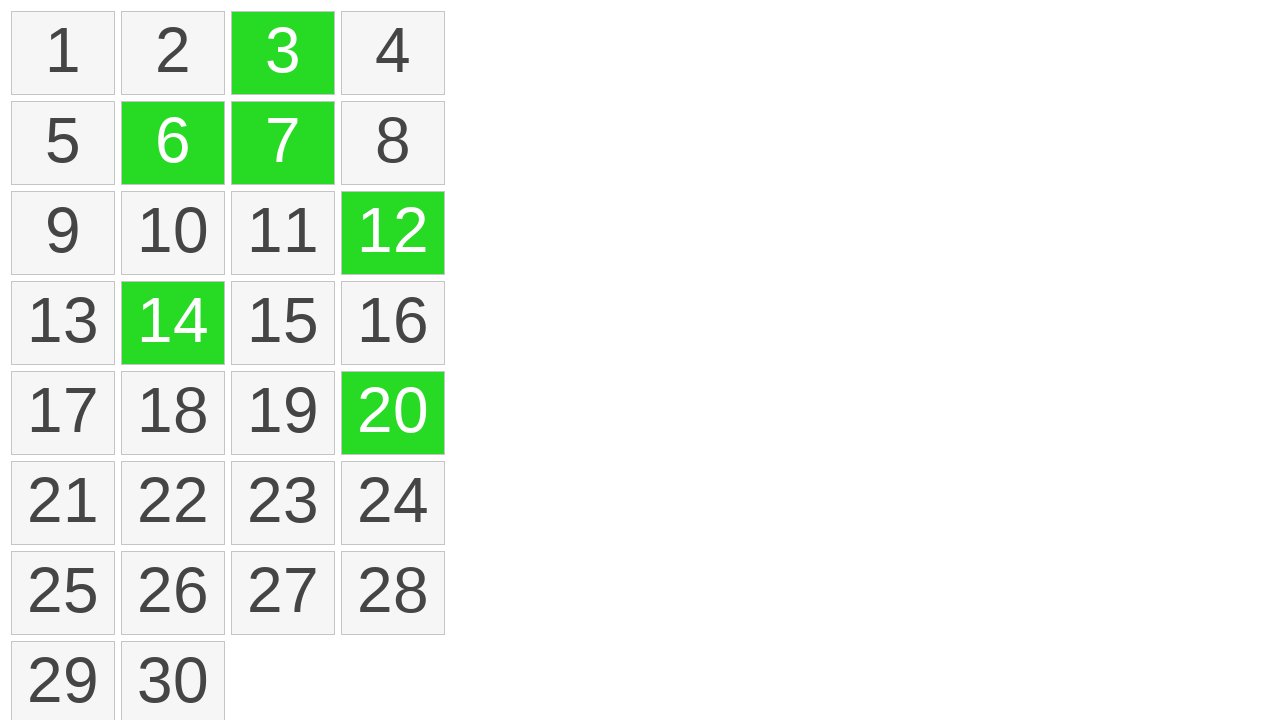

Counted selected elements: 6
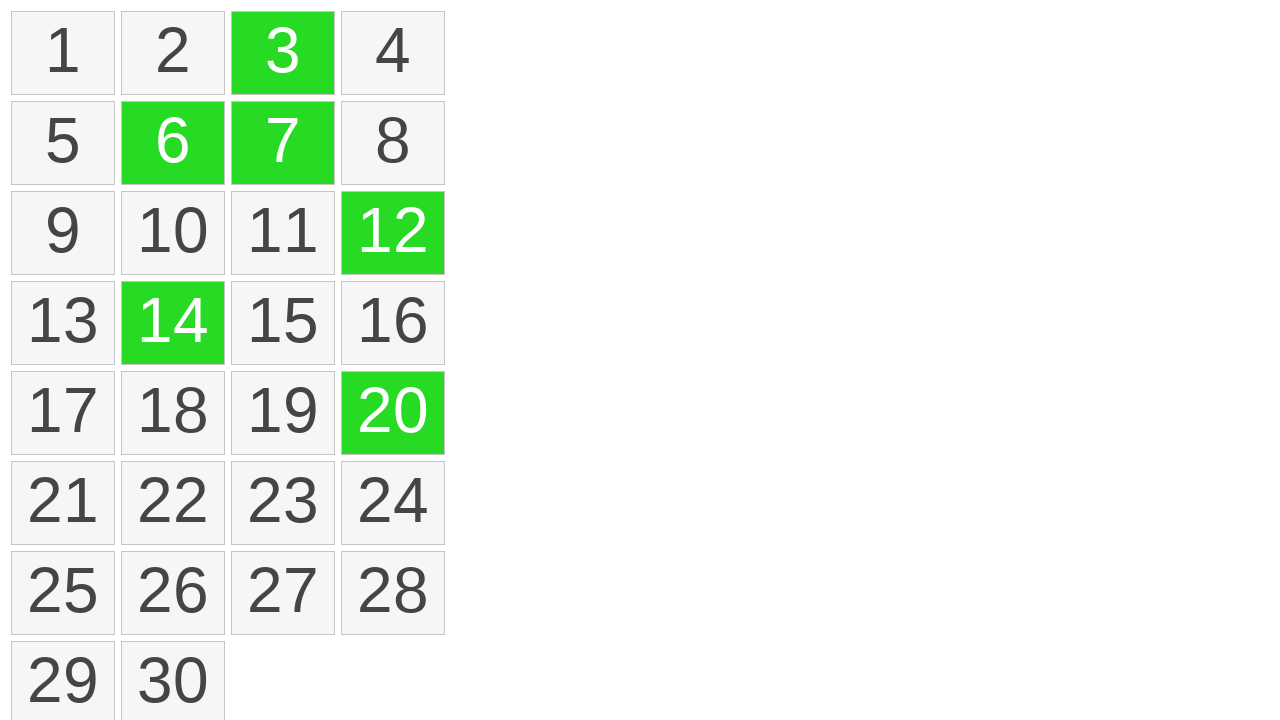

Verified that exactly 6 elements are selected
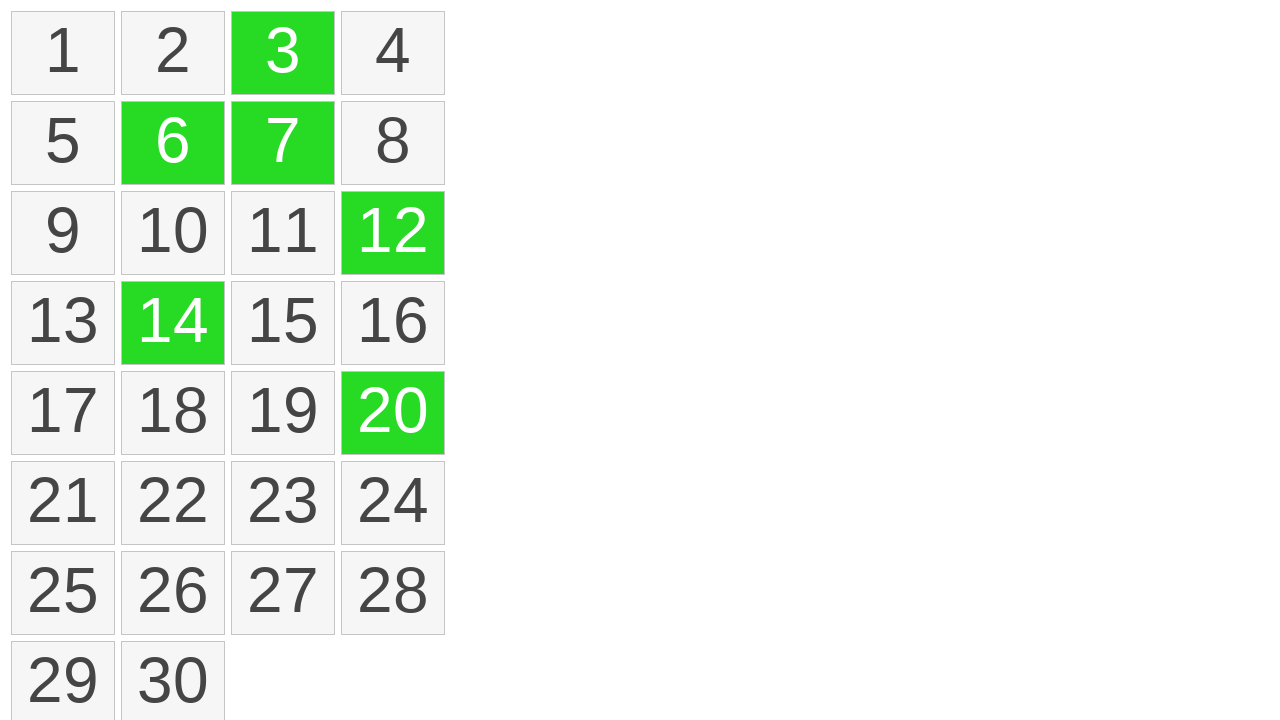

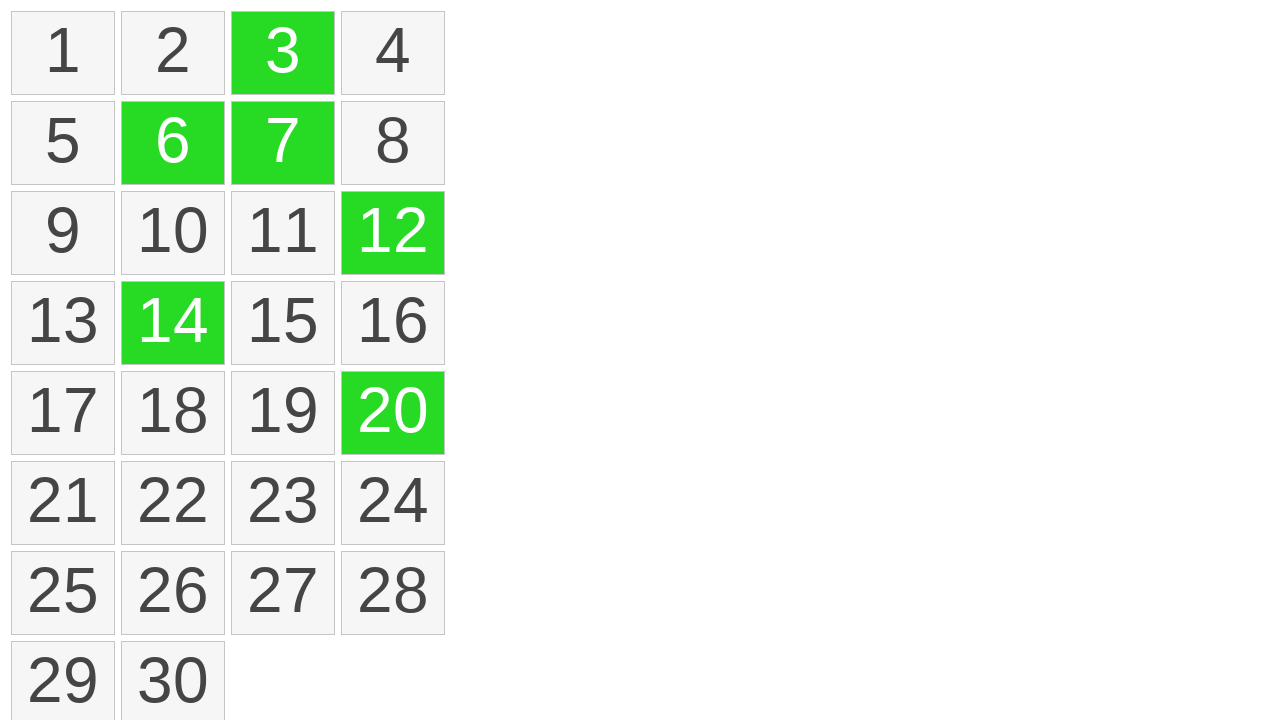